Tests JavaScript confirm dialog by clicking confirm button, dismissing the dialog, and verifying the result text

Starting URL: https://the-internet.herokuapp.com/javascript_alerts

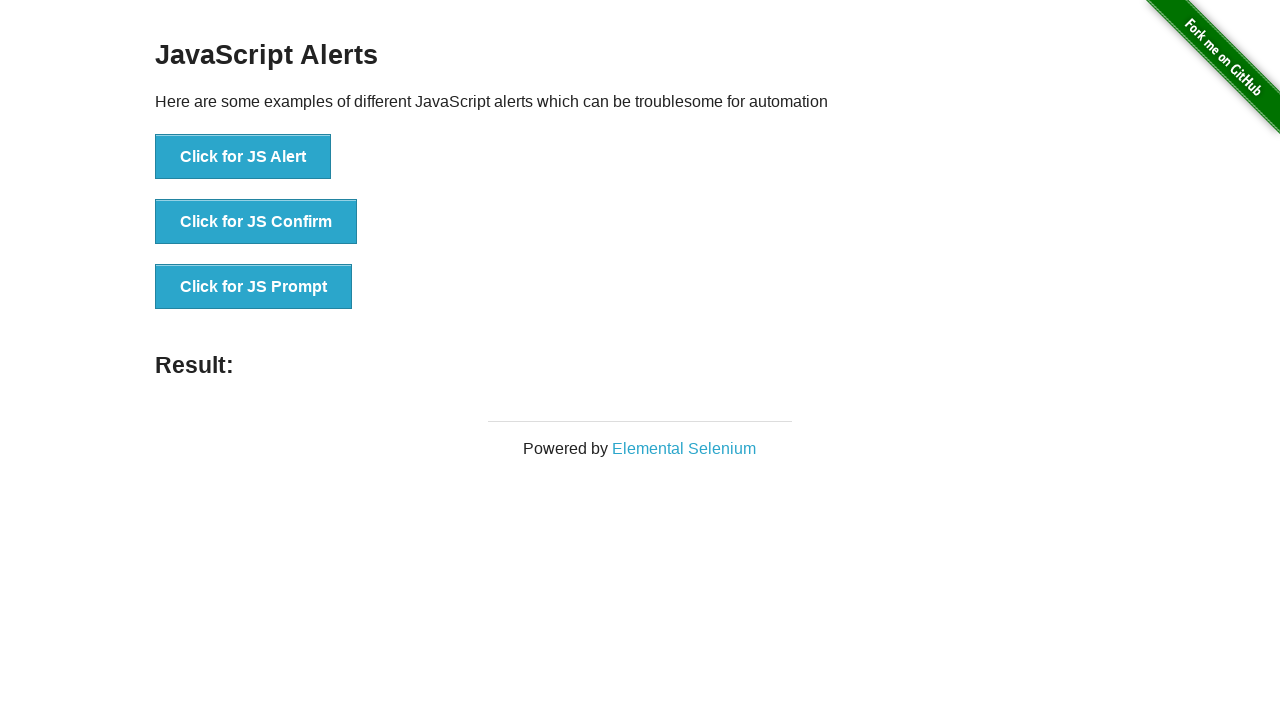

Set up dialog handler to dismiss confirm dialog
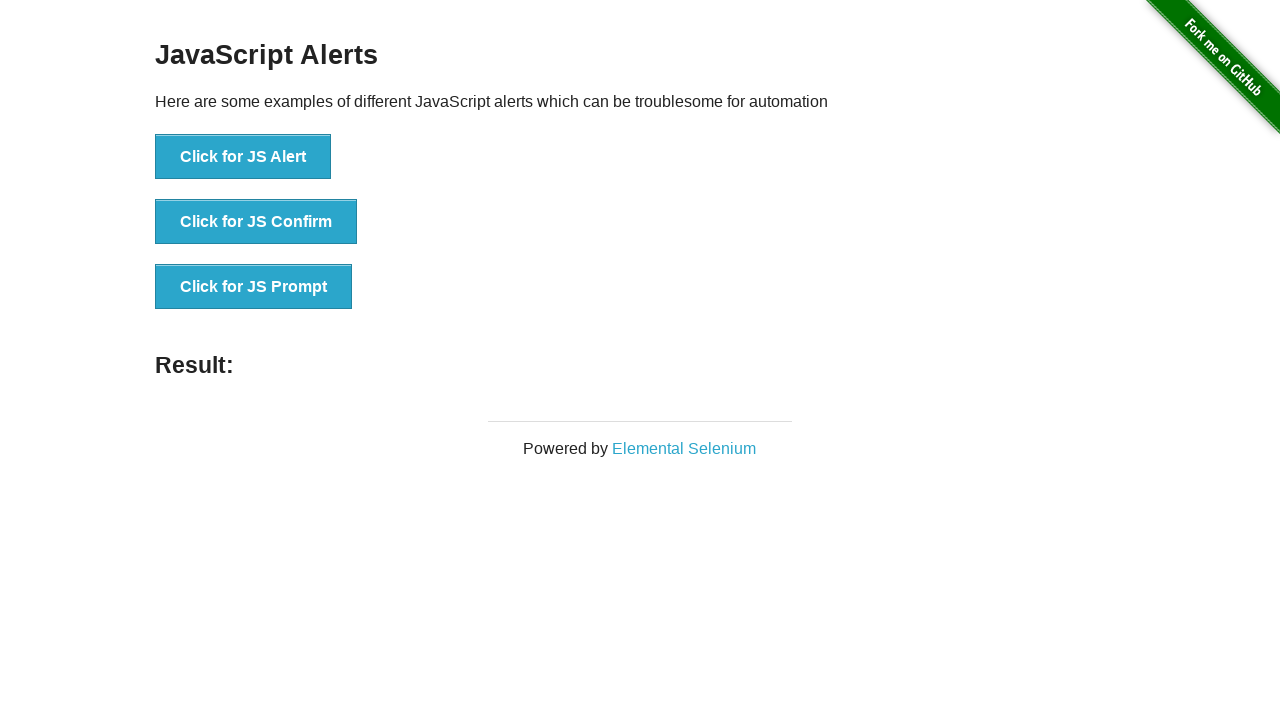

Clicked 'Click for JS Confirm' button to trigger JavaScript confirm dialog at (256, 222) on text='Click for JS Confirm'
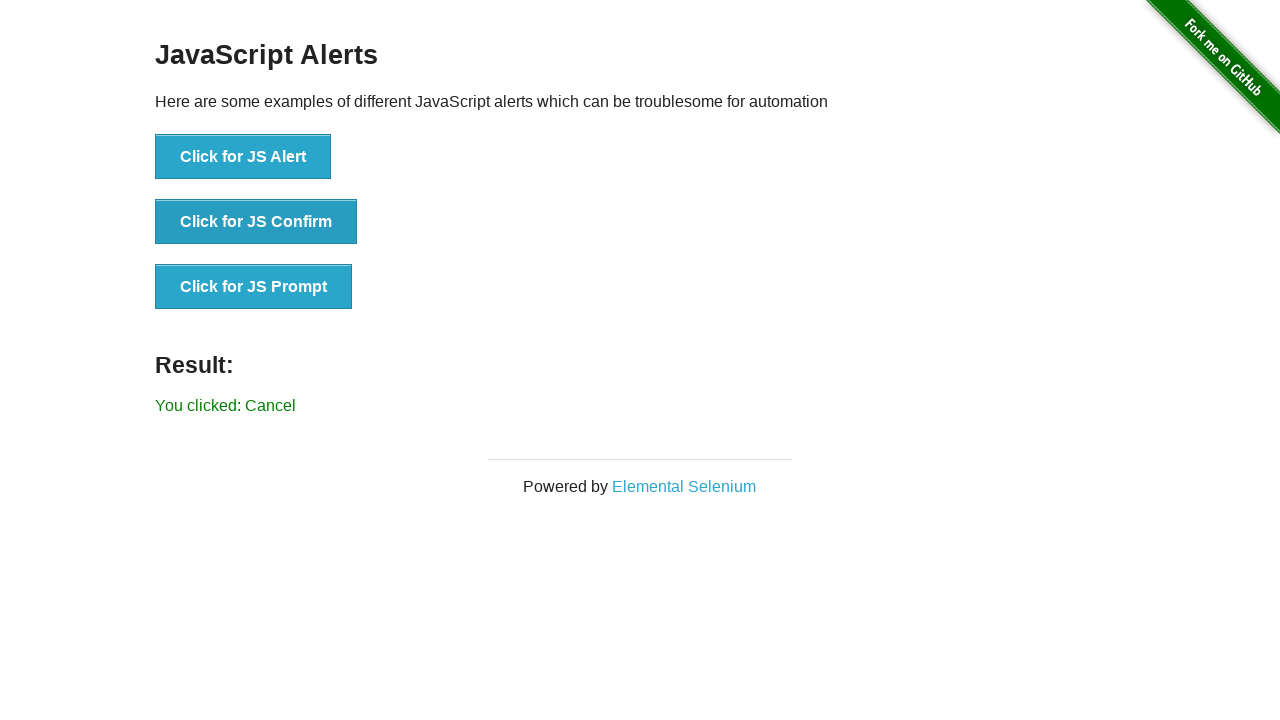

Confirmed that 'You clicked: Cancel' result text appeared after dismissing dialog
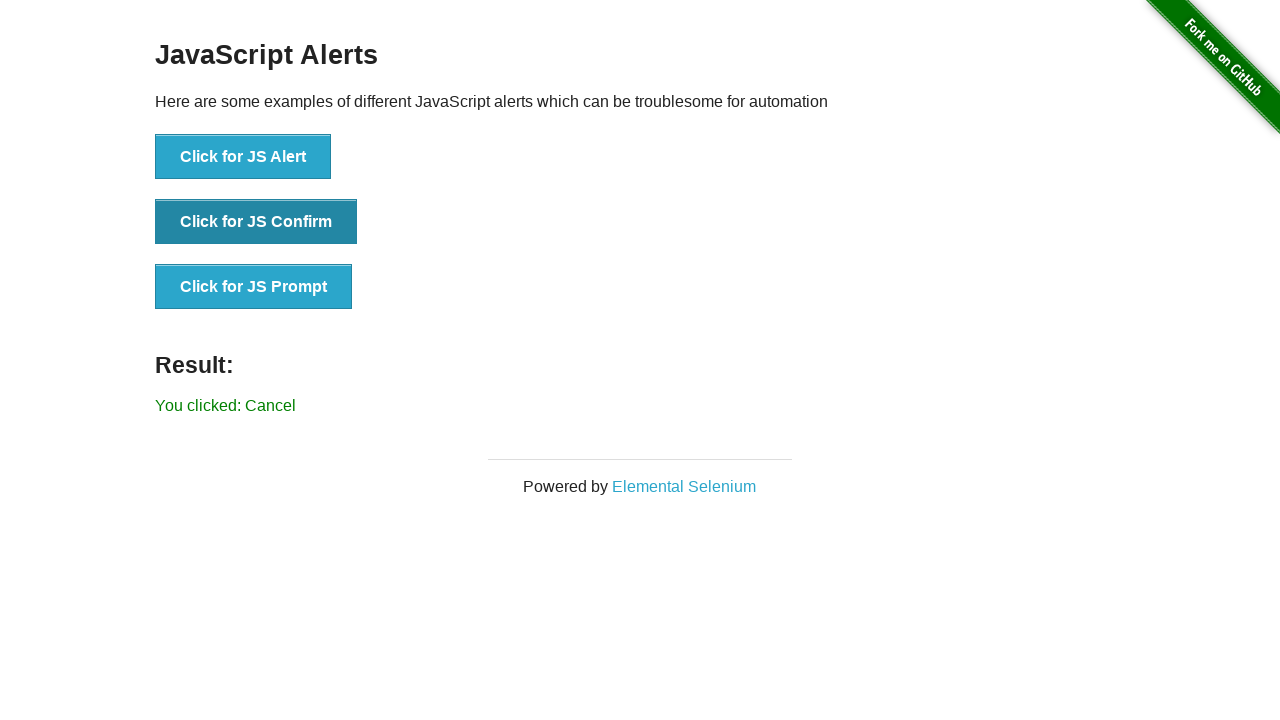

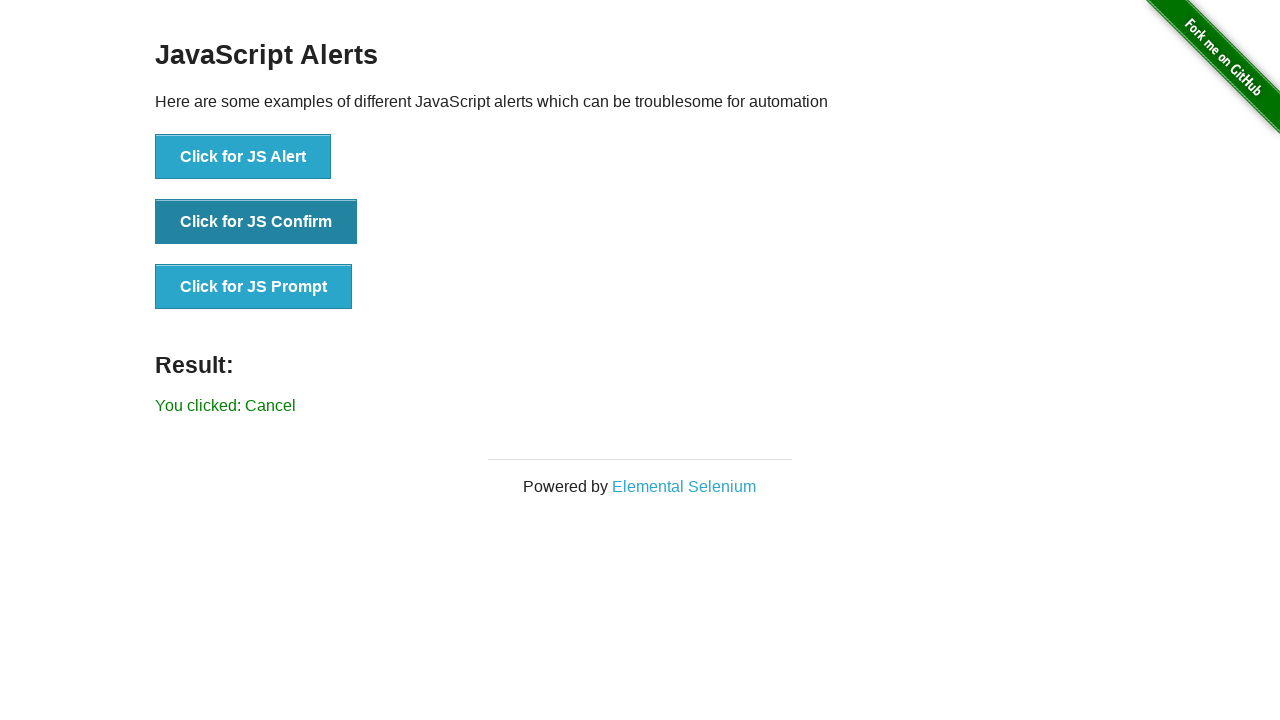